Tests custom checkbox selection on a Google Forms page by clicking on a city option

Starting URL: https://docs.google.com/forms/d/e/1FAIpQLSfiypnd69zhuDkjKgqvpID9kwO29UCzeCVrGGtbNPZXQok0jA/viewform

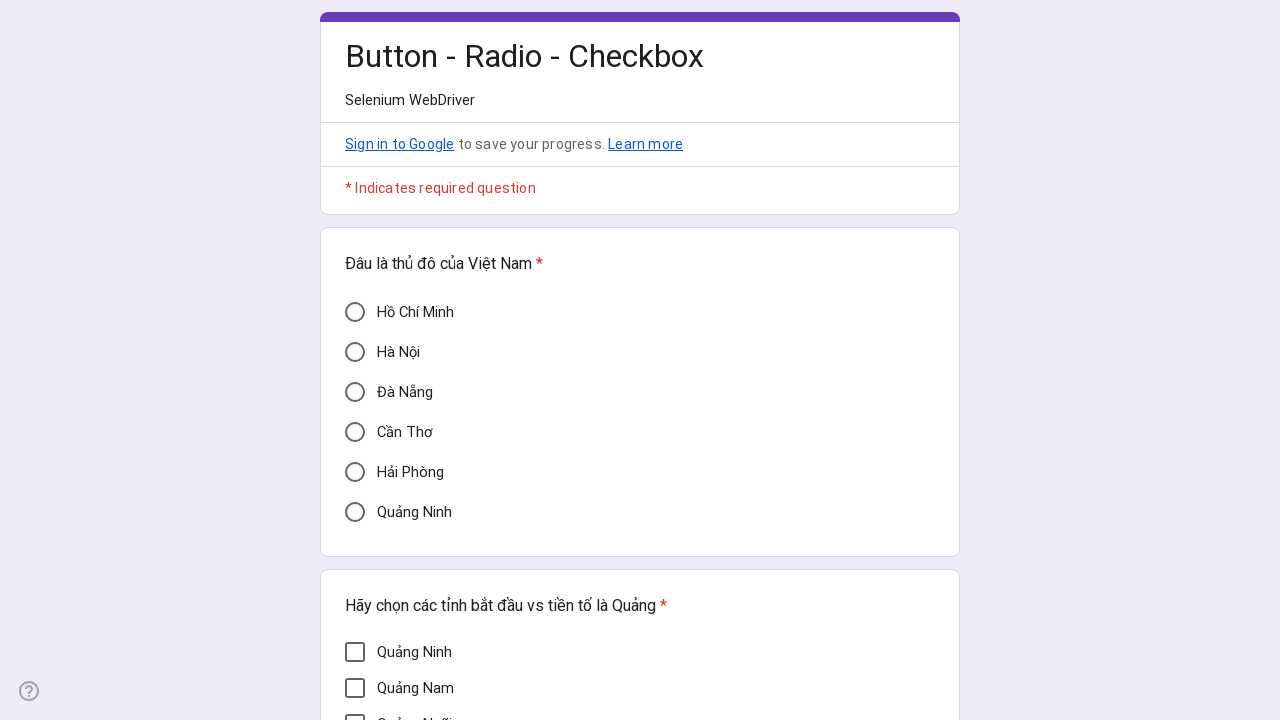

Waited 5 seconds for Google Forms page to load
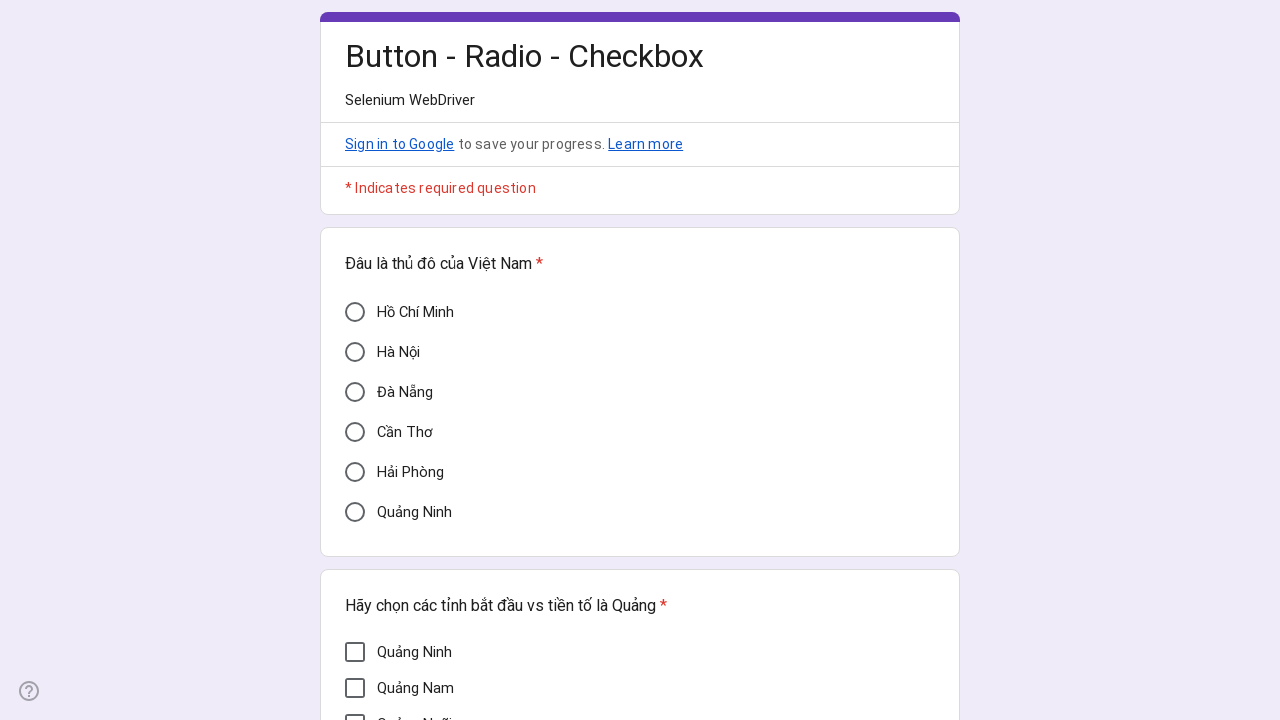

Clicked on Cần Thơ custom checkbox option at (355, 432) on div[data-value='Cần Thơ'][aria-checked='false']
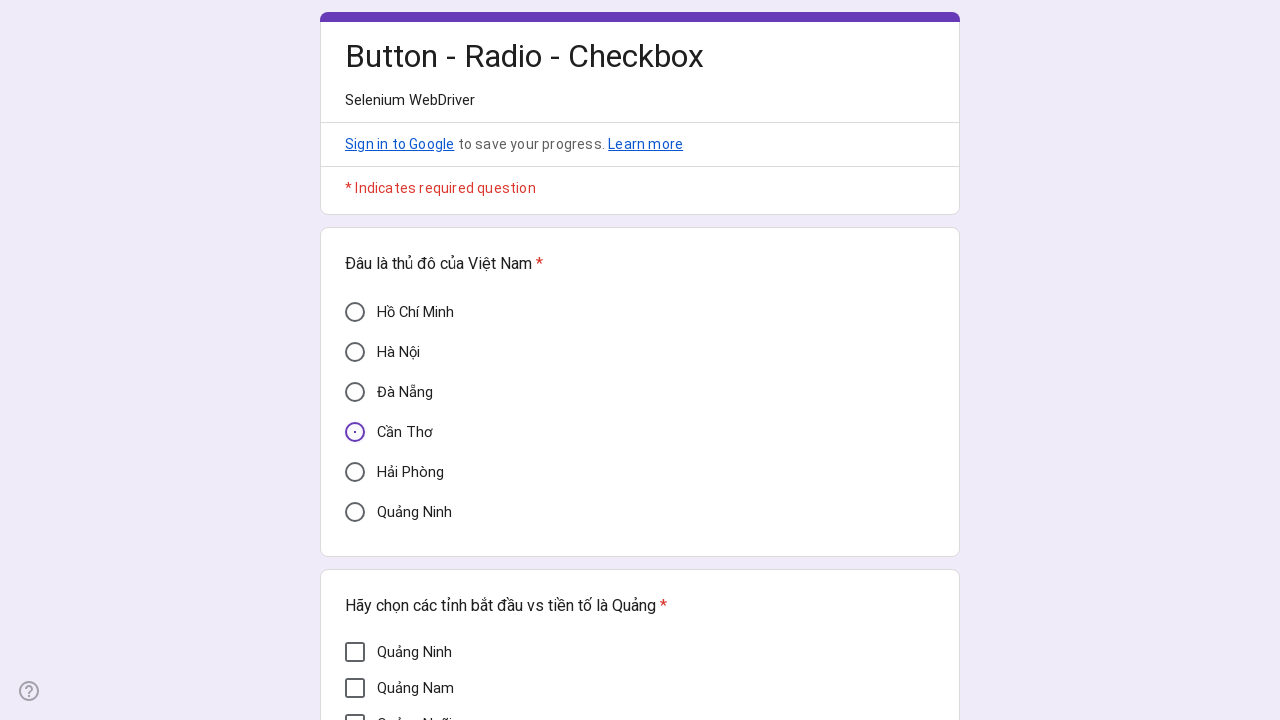

Waited 2 seconds for checkbox selection to register
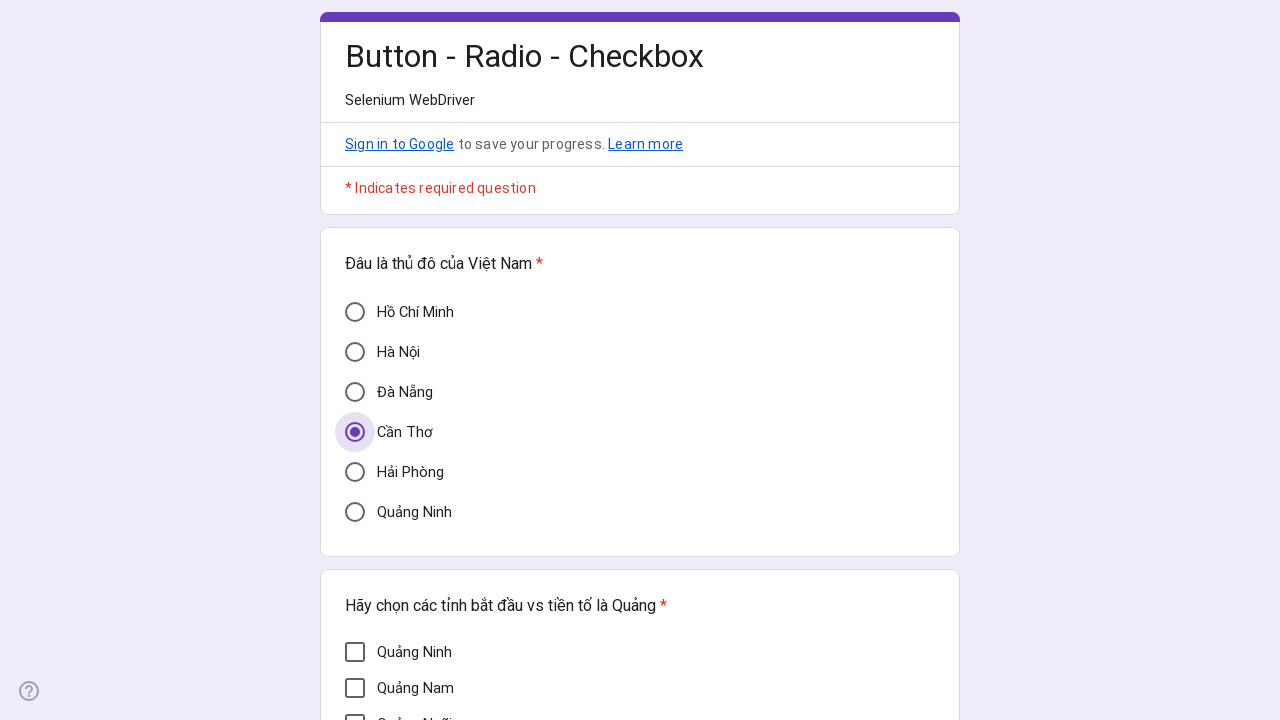

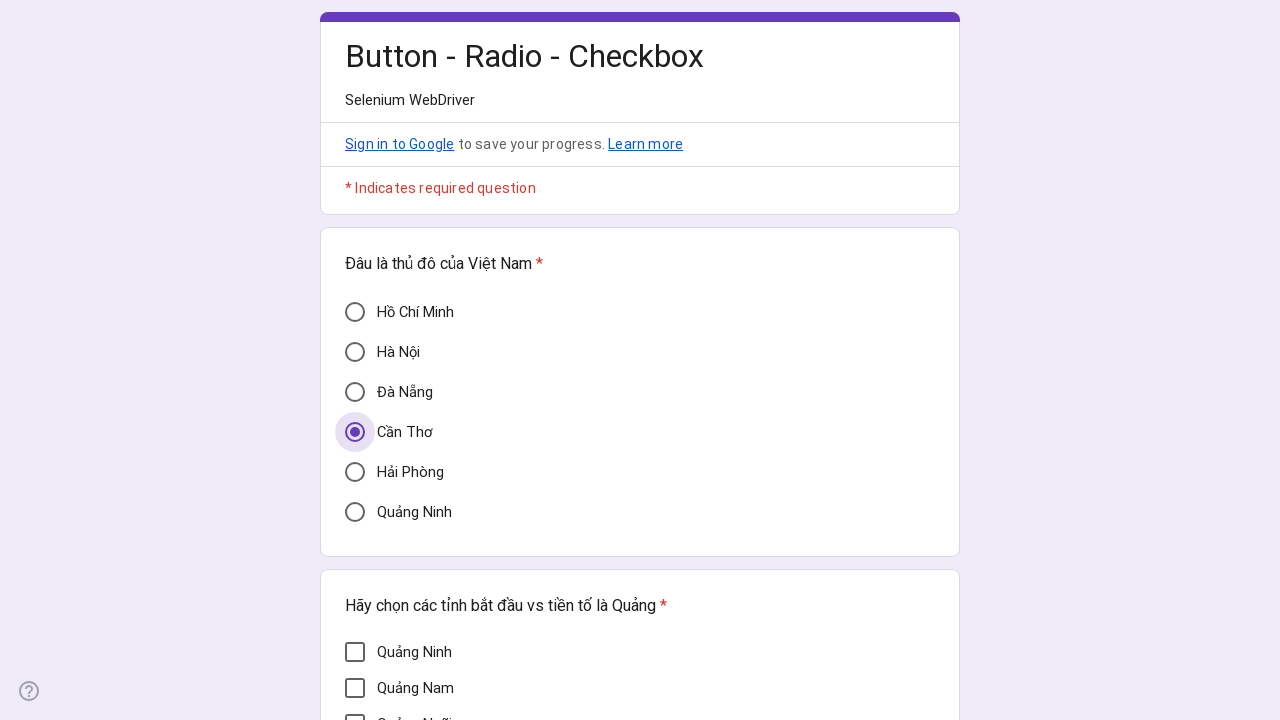